Performs mouse actions including hover and double-click on a "Vertical Scroll" link element

Starting URL: https://selenium08.blogspot.com/

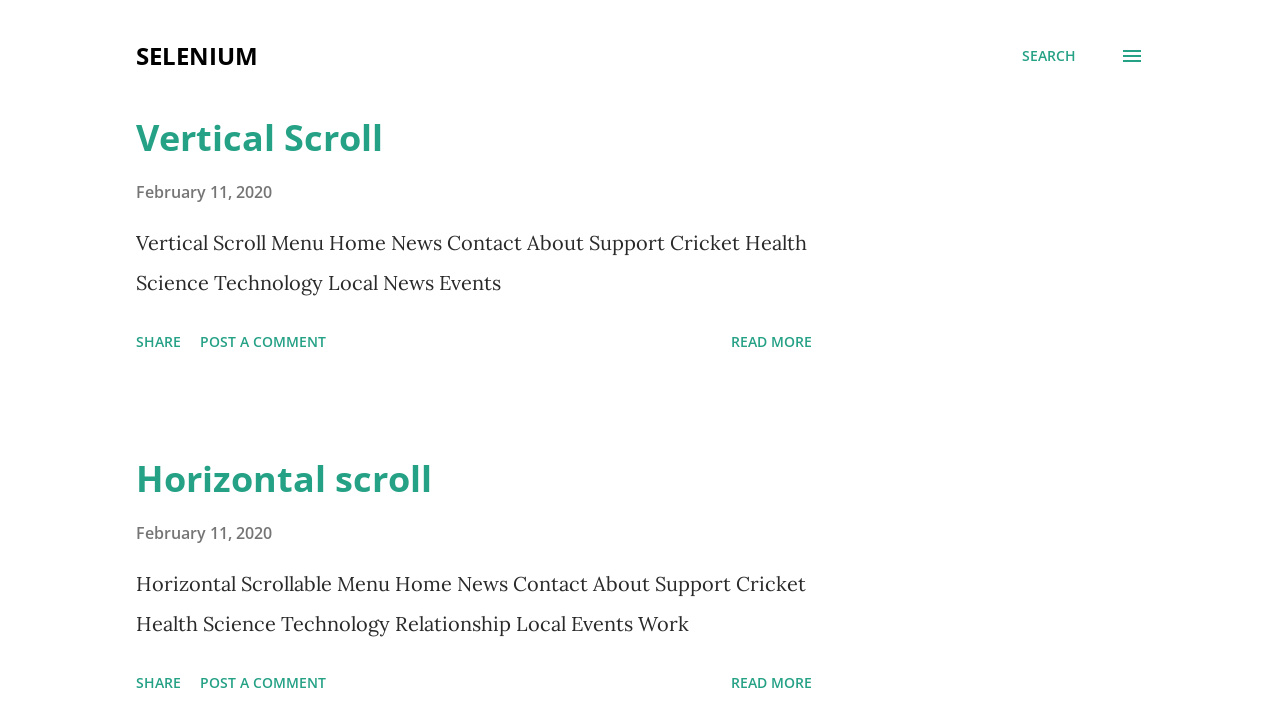

Navigated to https://selenium08.blogspot.com/
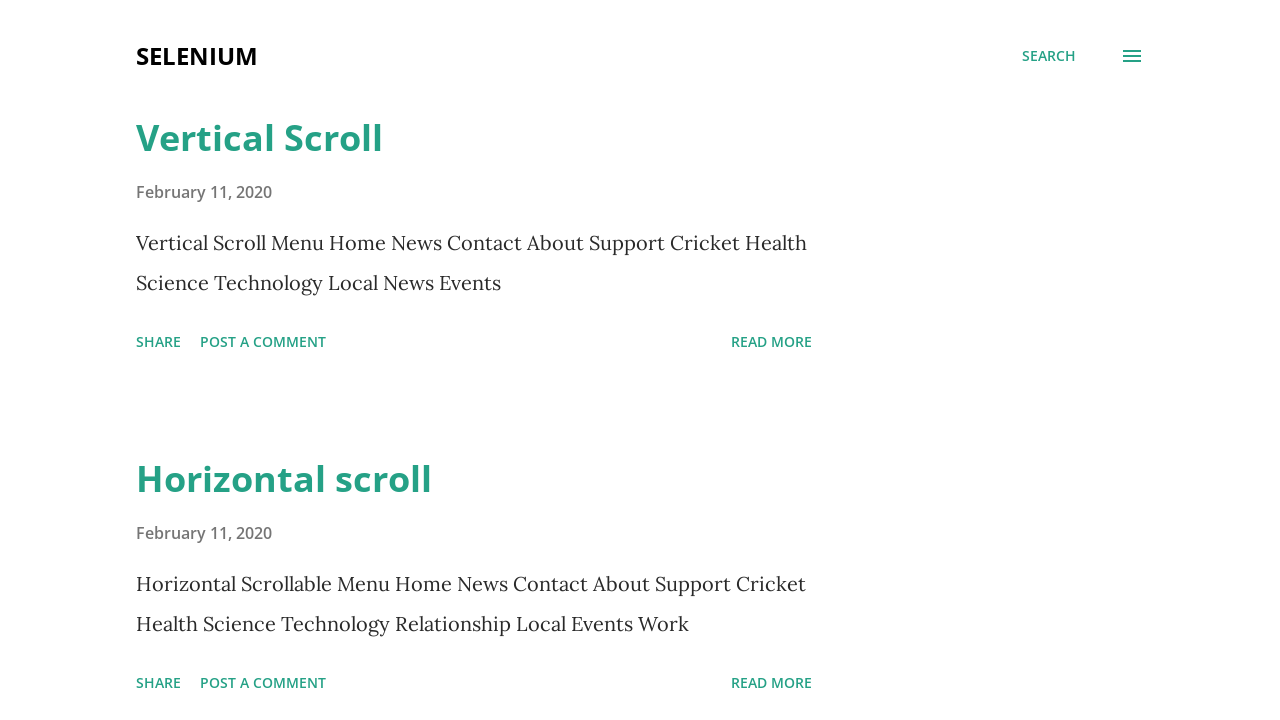

Located 'Vertical Scroll' link element
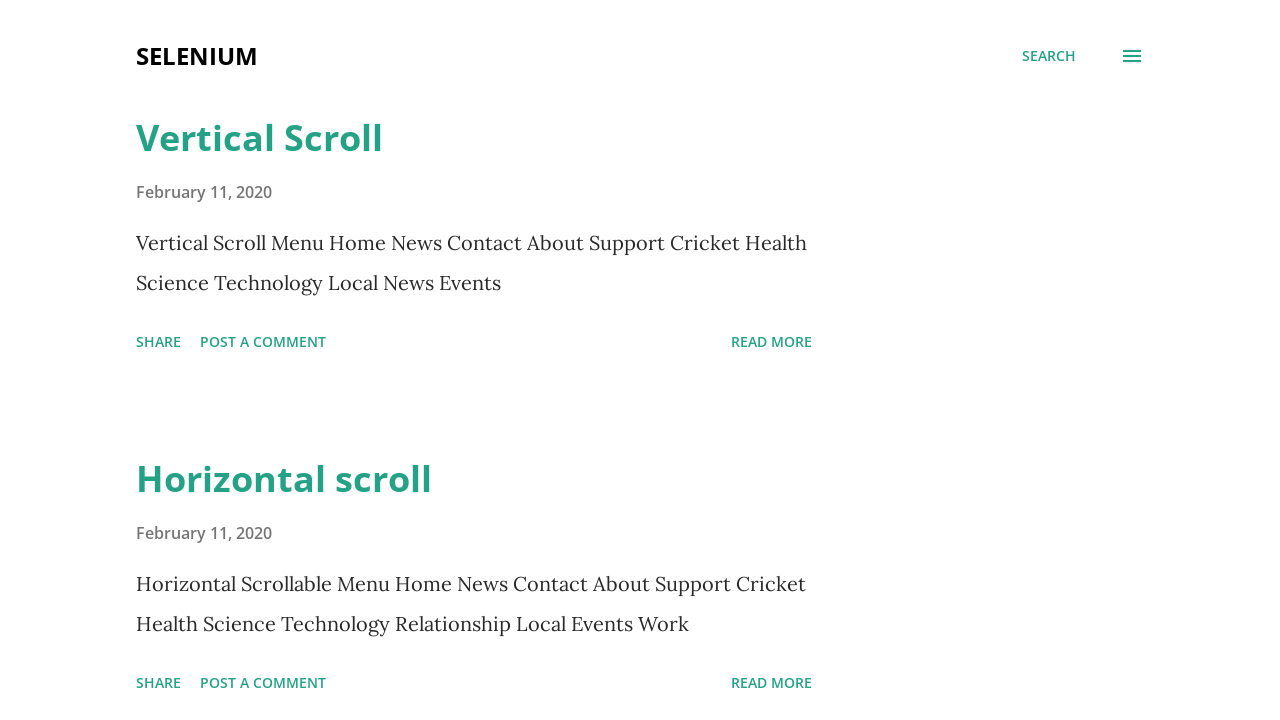

Hovered over the 'Vertical Scroll' link element at (260, 138) on xpath=//a[text() = 'Vertical Scroll']
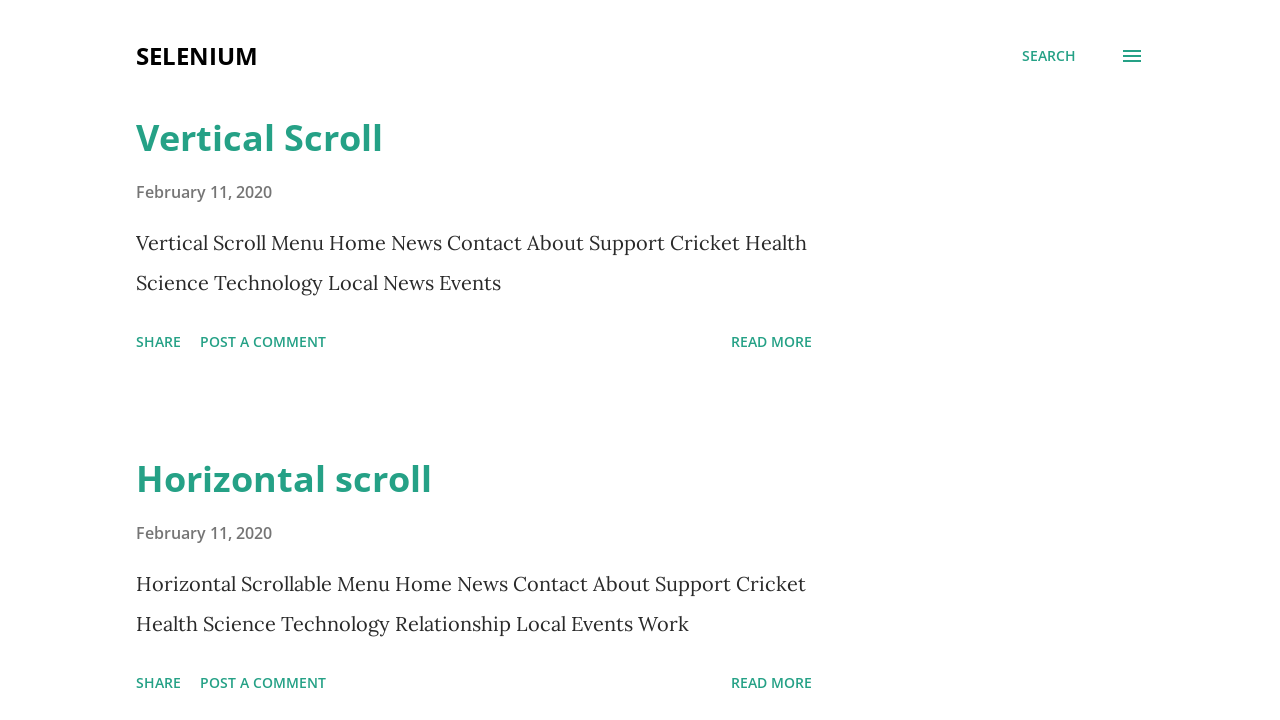

Double-clicked on the 'Vertical Scroll' link element at (260, 138) on xpath=//a[text() = 'Vertical Scroll']
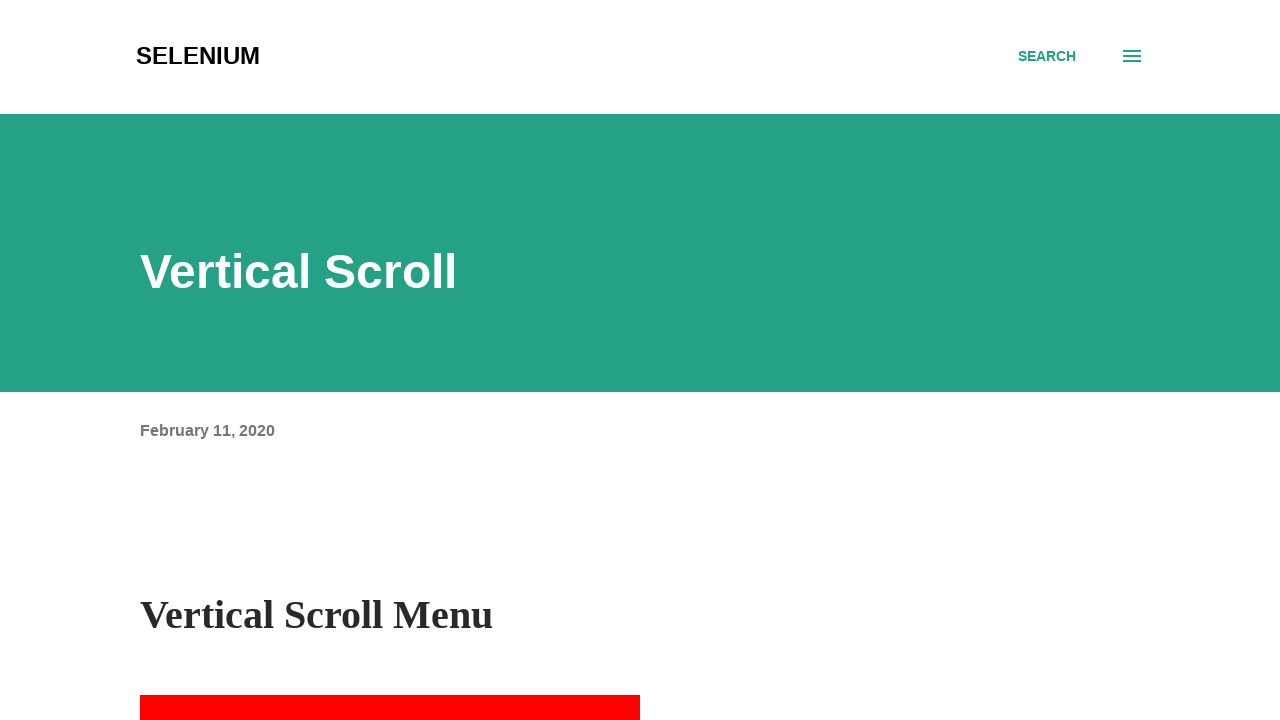

Waited for 6 seconds
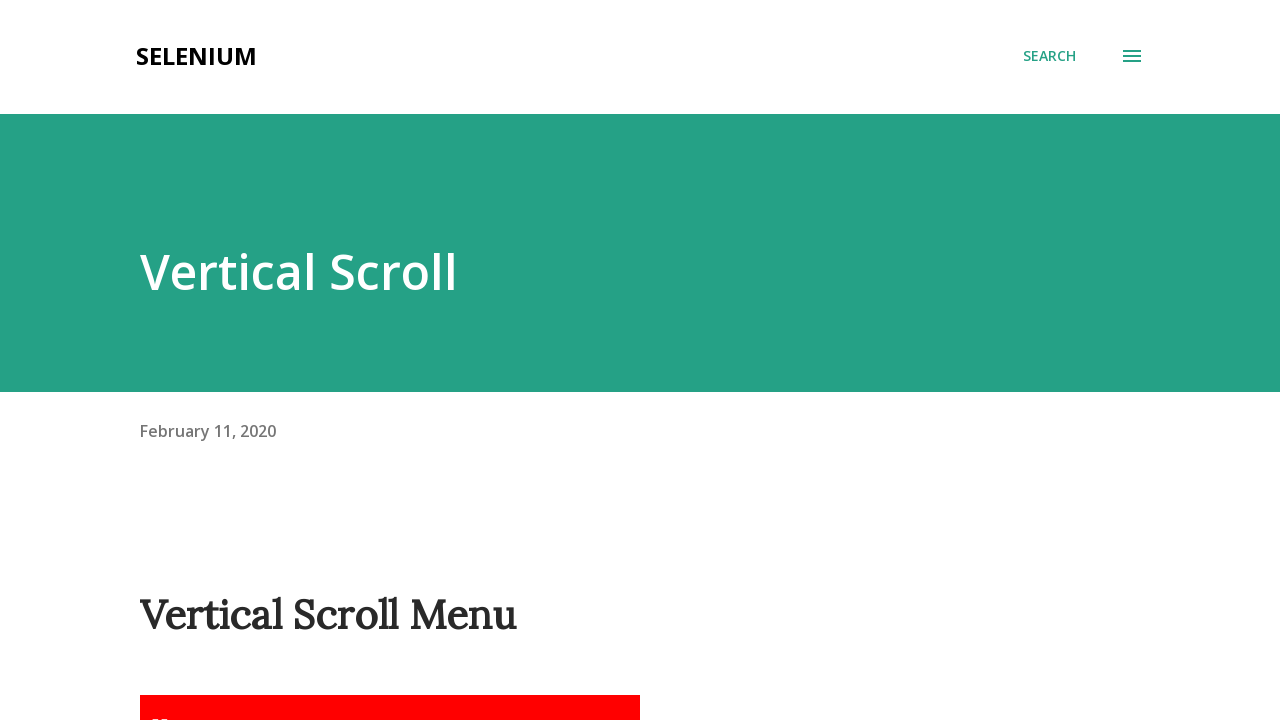

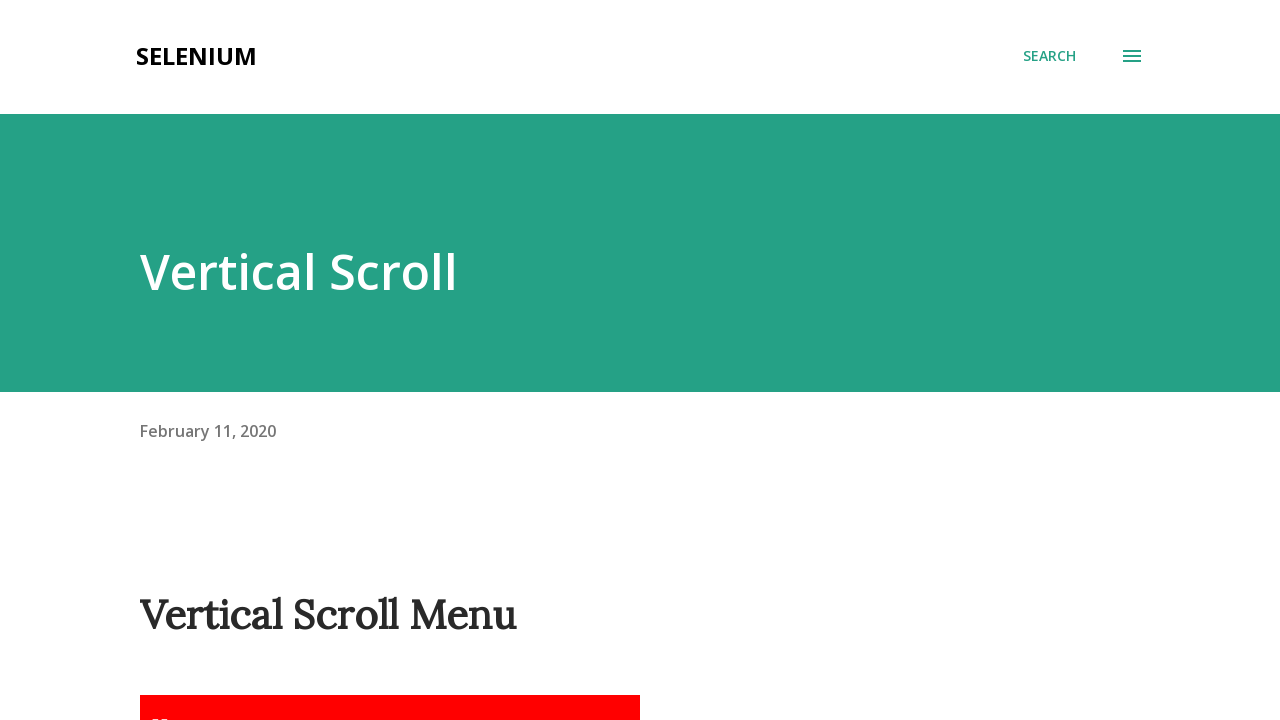